Tests different click actions on buttons including single click, right-click (context click), and double-click using the Actions class equivalent in Playwright.

Starting URL: https://demoqa.com/buttons

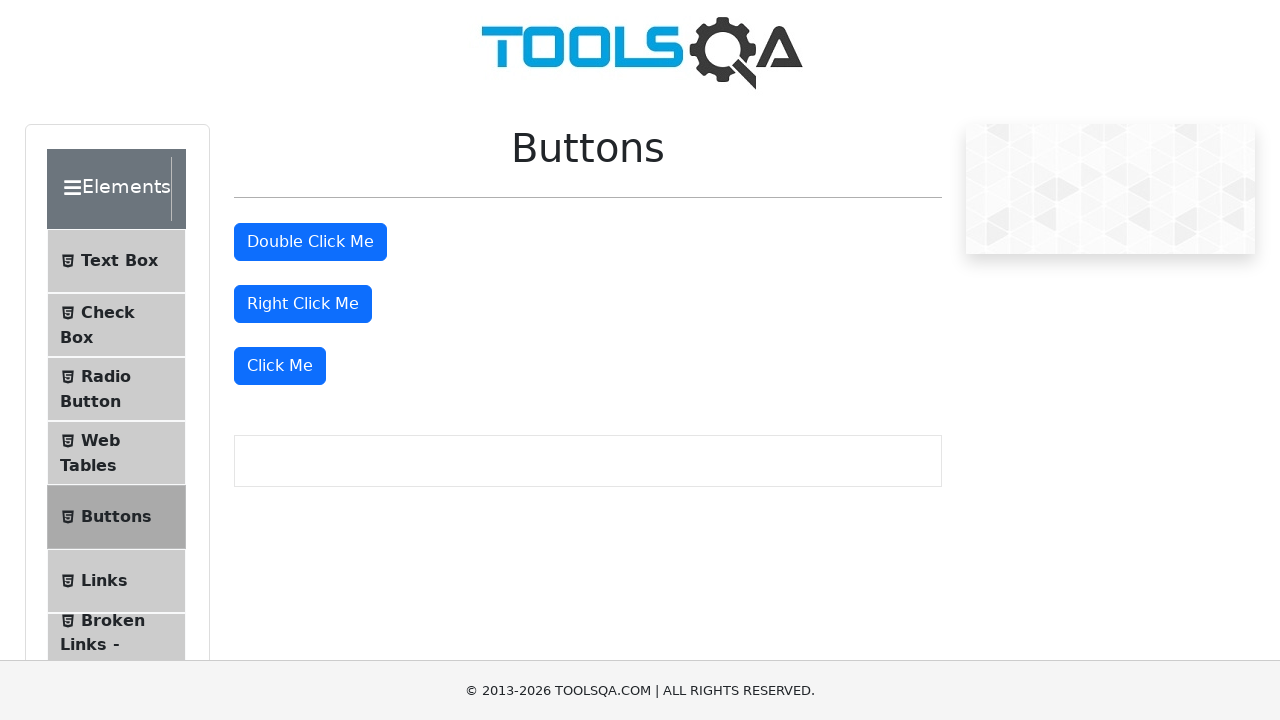

Single-clicked the 'Click Me' button at (280, 366) on xpath=//button[starts-with(text(),'Click Me')]
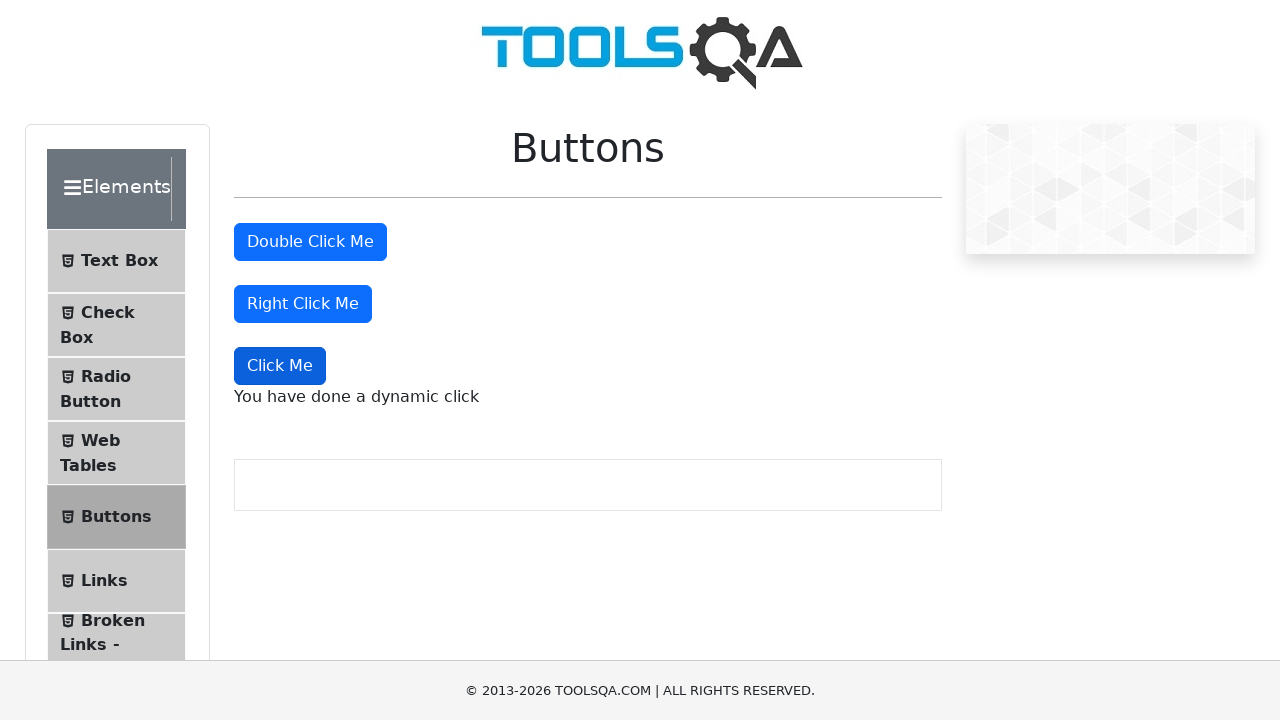

Right-clicked the right-click button at (303, 304) on #rightClickBtn
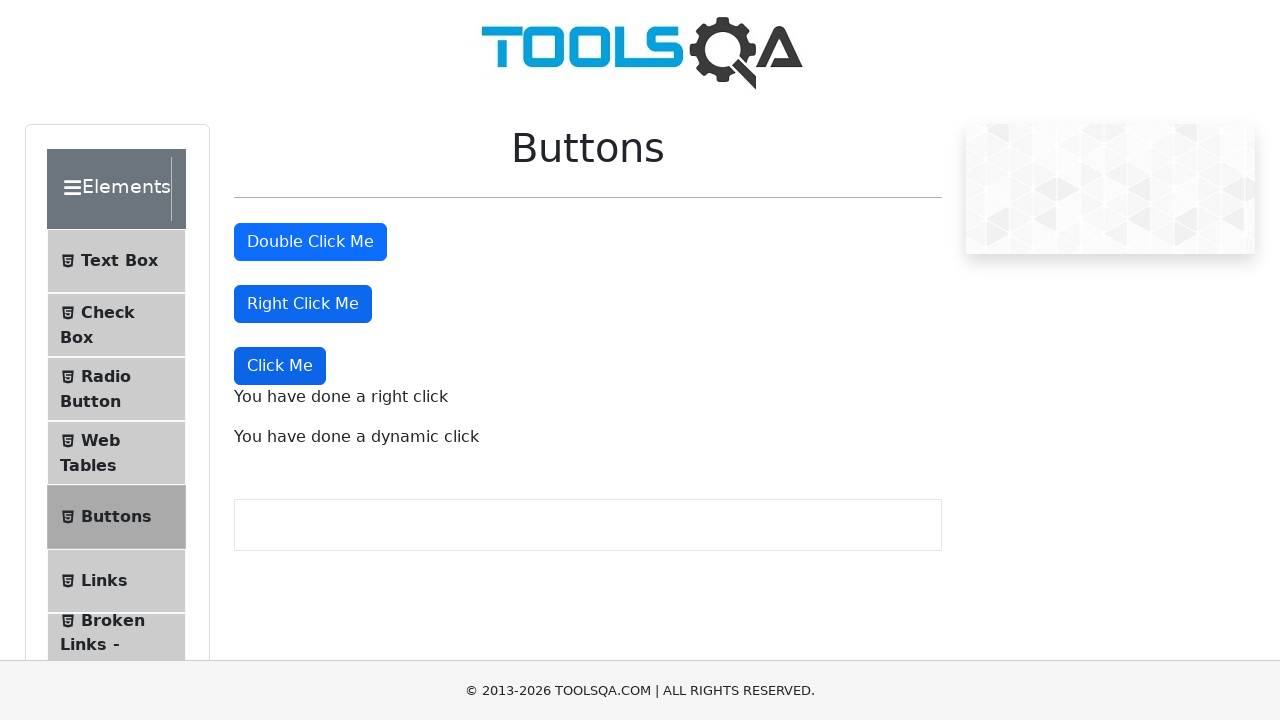

Double-clicked the double-click button at (310, 242) on #doubleClickBtn
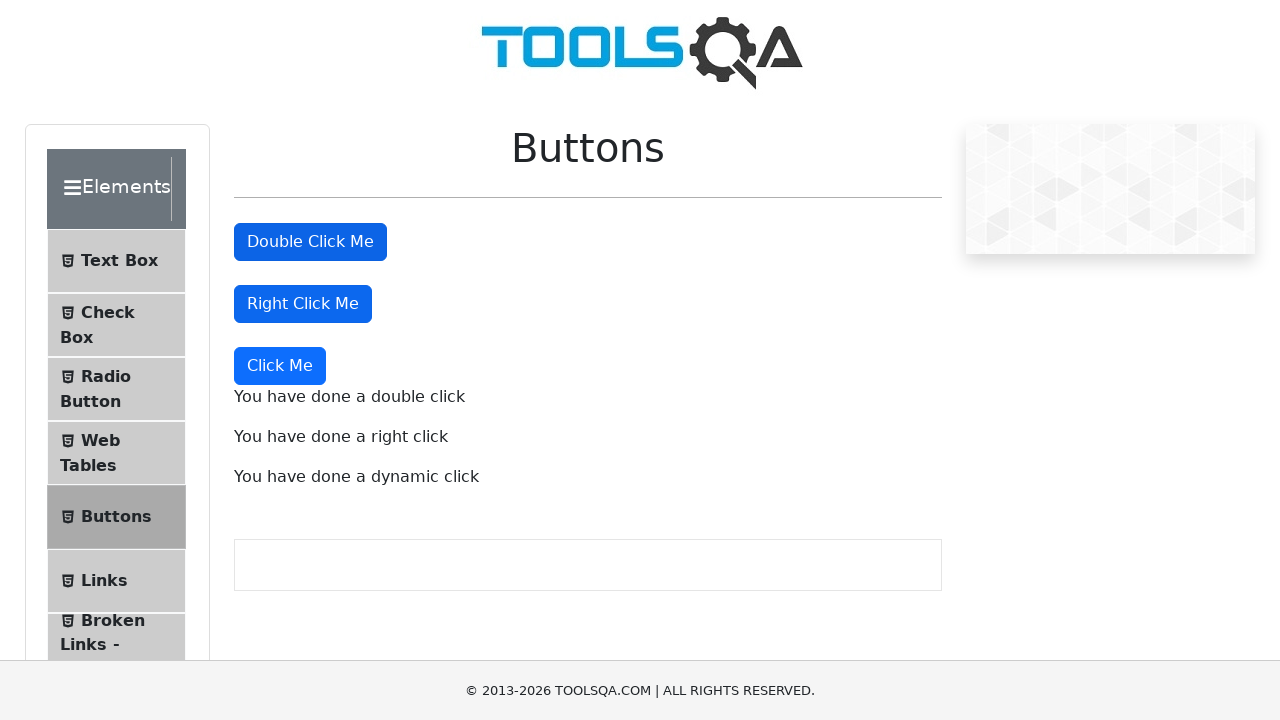

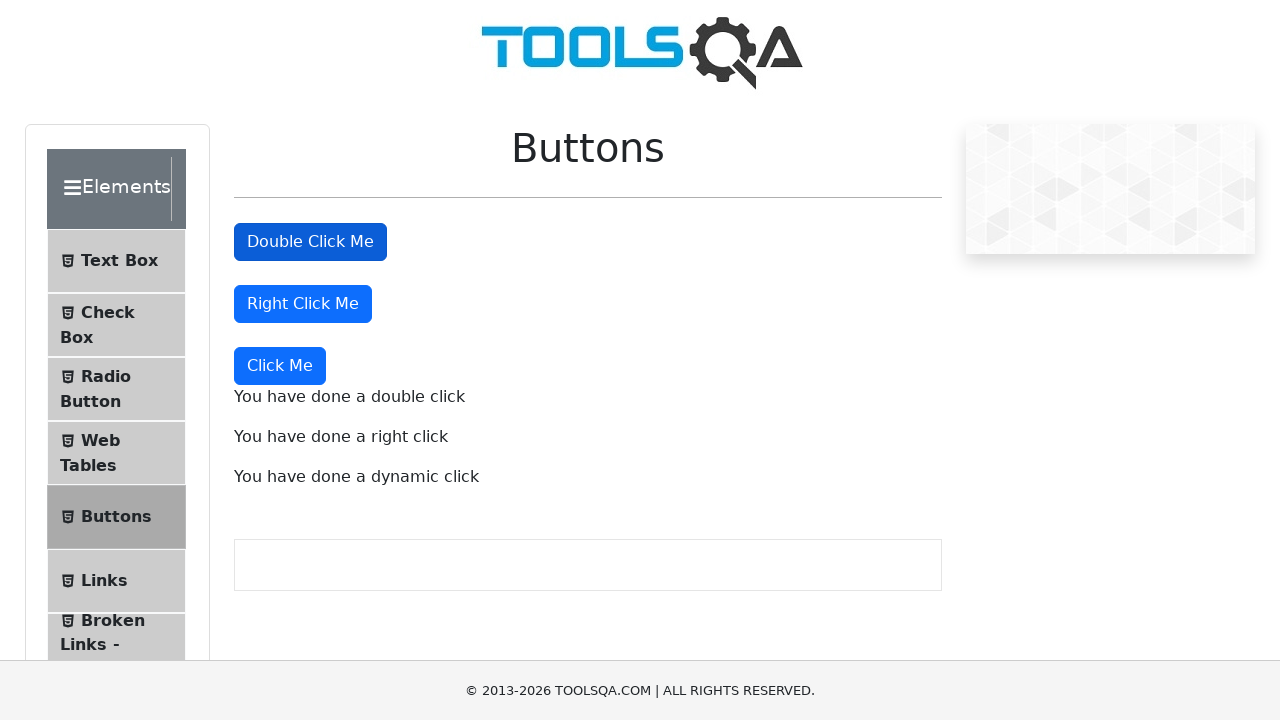